Tests dynamic dropdown selection functionality by clicking on origin dropdown, selecting Bangalore (BLR) as origin, and then selecting Chennai (MAA) as destination from flight booking dropdowns.

Starting URL: https://rahulshettyacademy.com/dropdownsPractise/

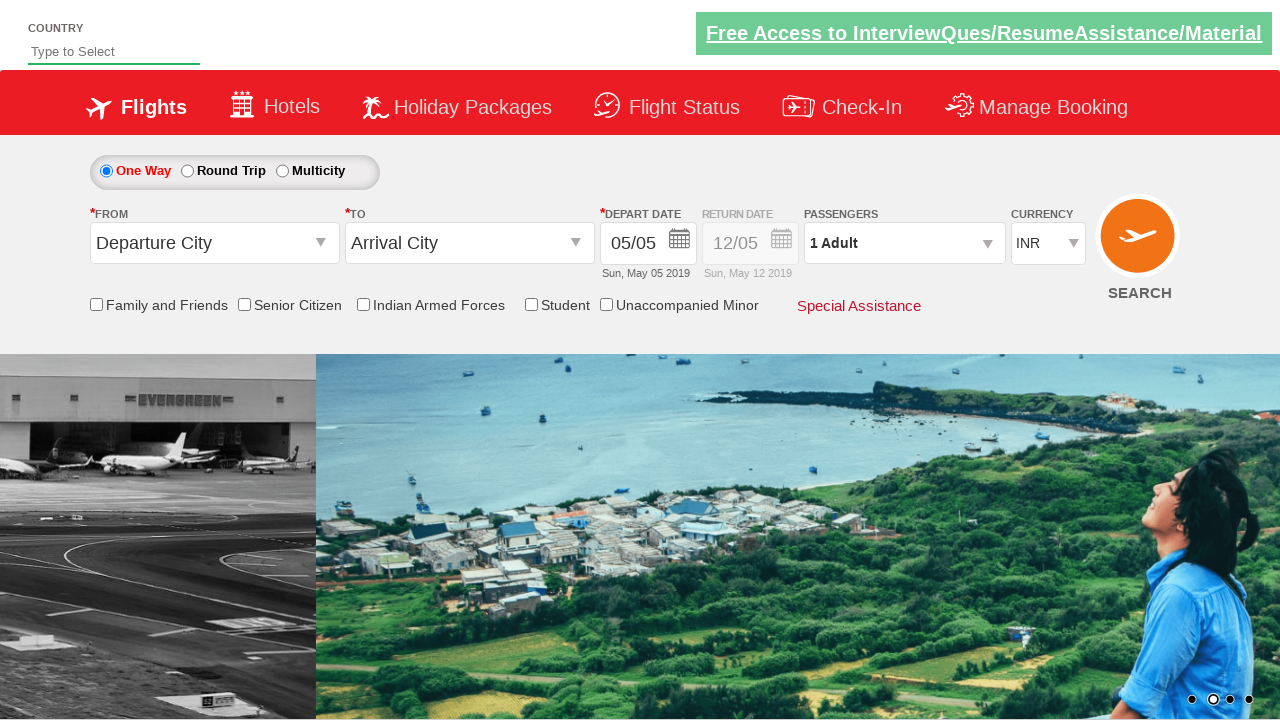

Clicked on origin dropdown to open it at (214, 243) on #ctl00_mainContent_ddl_originStation1_CTXT
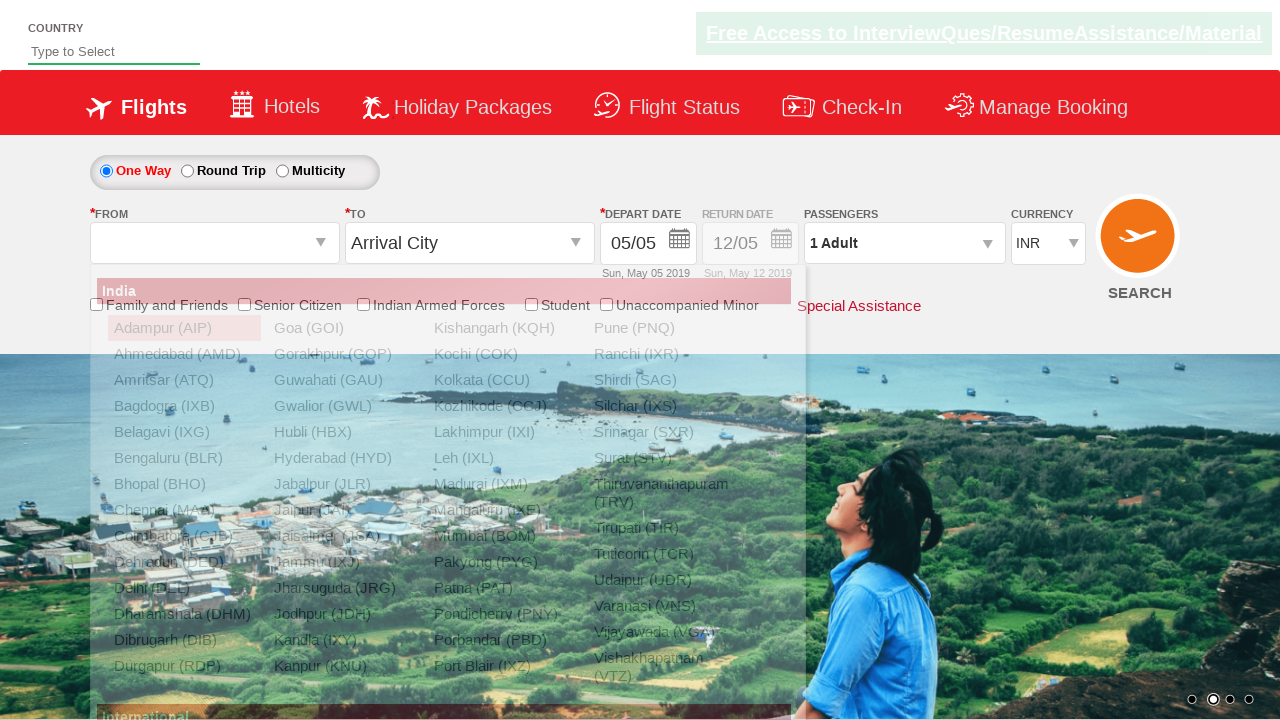

Origin dropdown loaded and Bangalore (BLR) option is visible
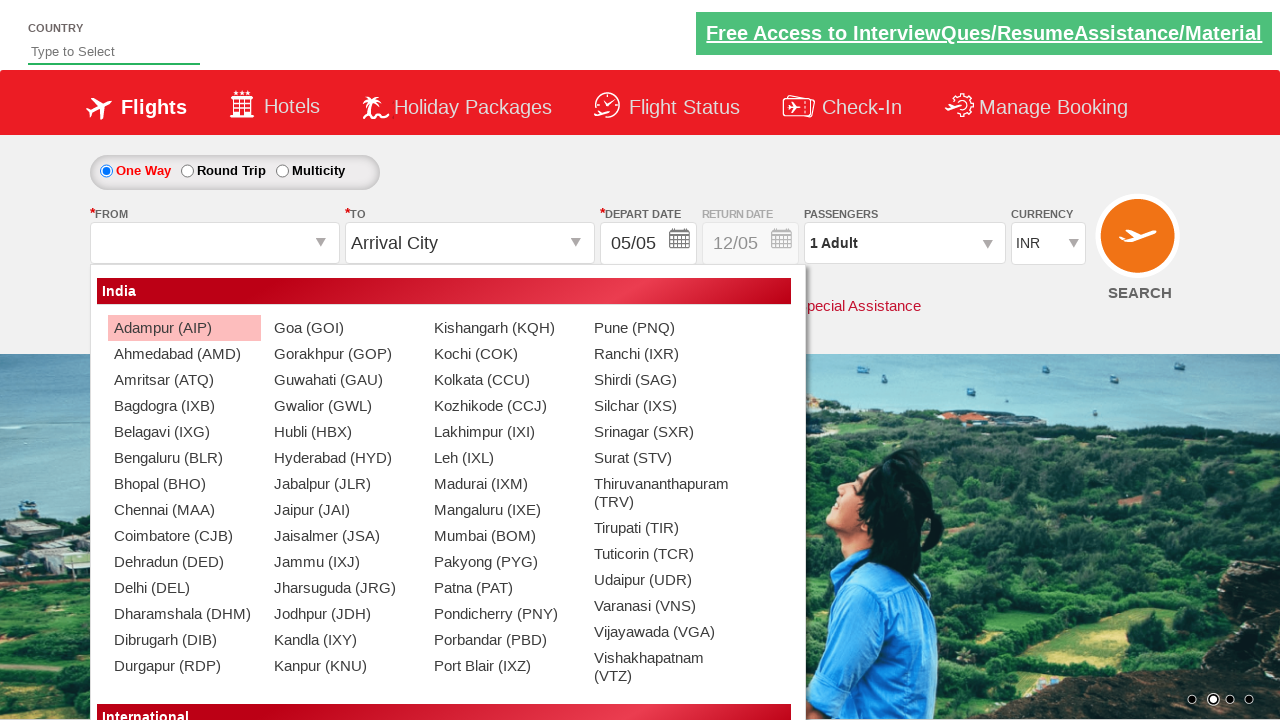

Selected Bangalore (BLR) as origin at (184, 458) on xpath=//div[@id='glsctl00_mainContent_ddl_originStation1_CTNR']//a[@value='BLR']
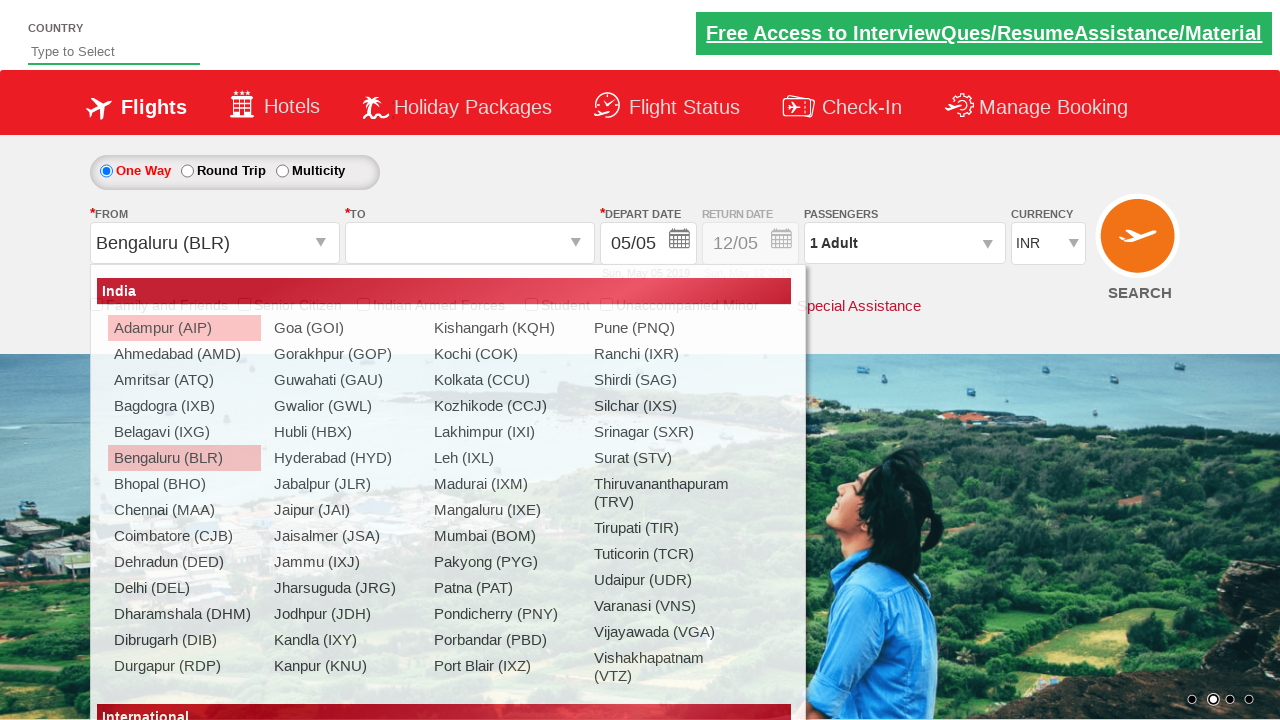

Destination dropdown loaded and Chennai (MAA) option is visible
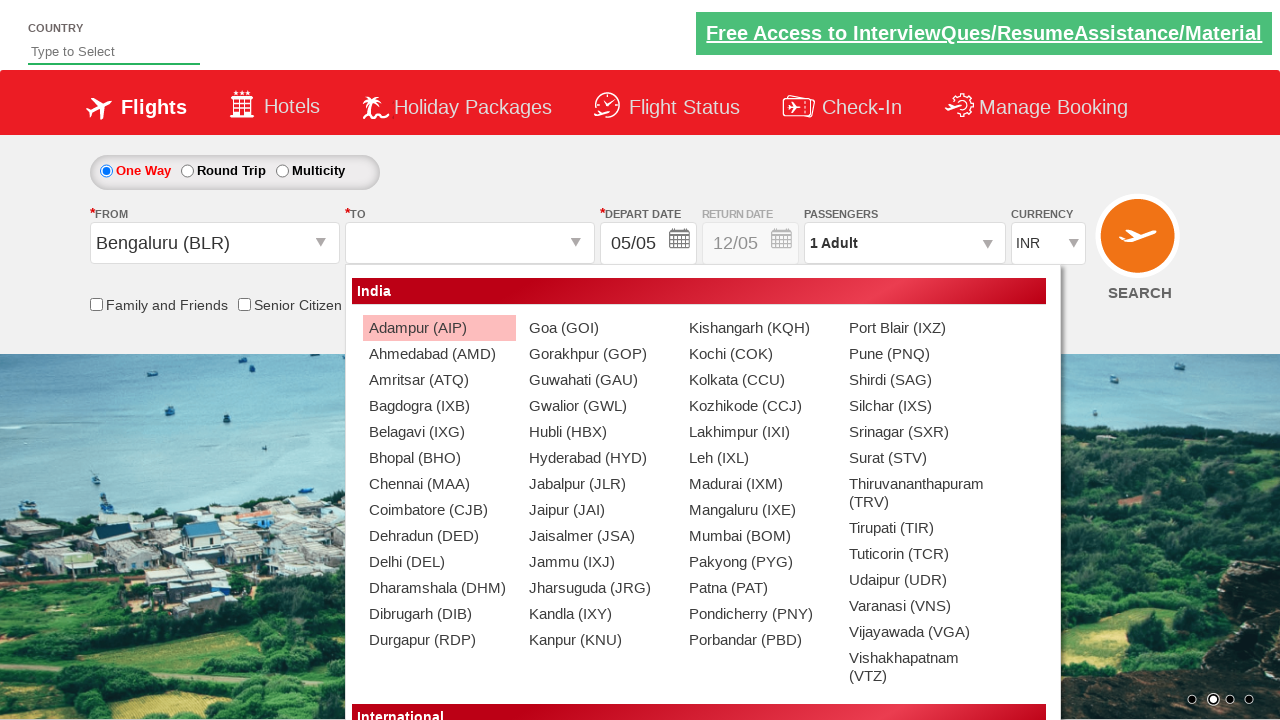

Selected Chennai (MAA) as destination at (439, 484) on xpath=//div[@id='glsctl00_mainContent_ddl_destinationStation1_CTNR']//a[@value='
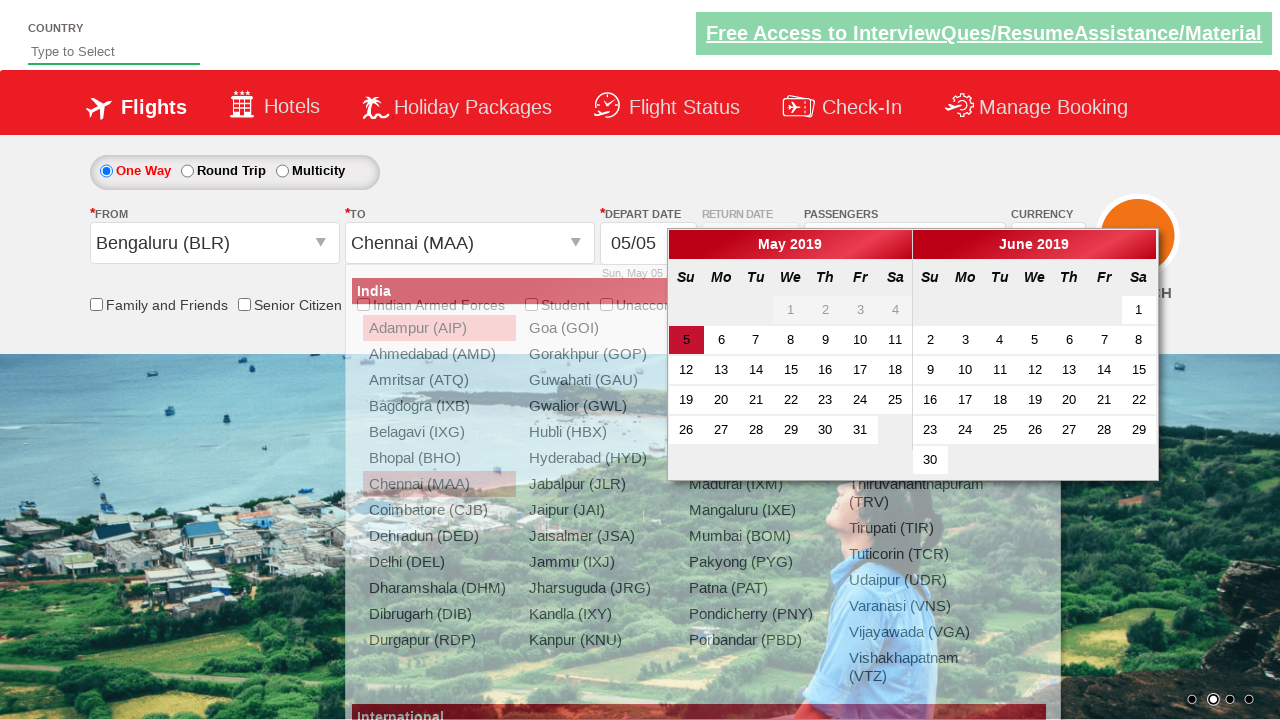

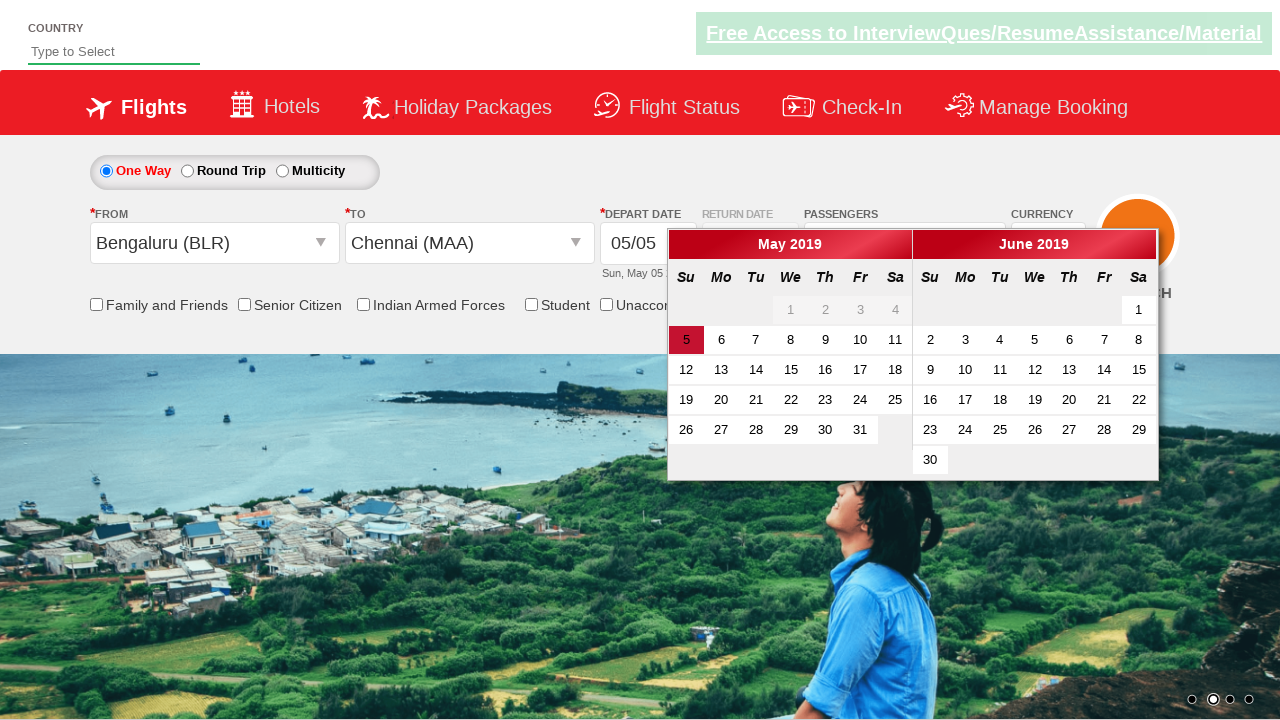